Navigates to the Automation Practice page and verifies that footer navigation links are present and visible

Starting URL: https://rahulshettyacademy.com/AutomationPractice/

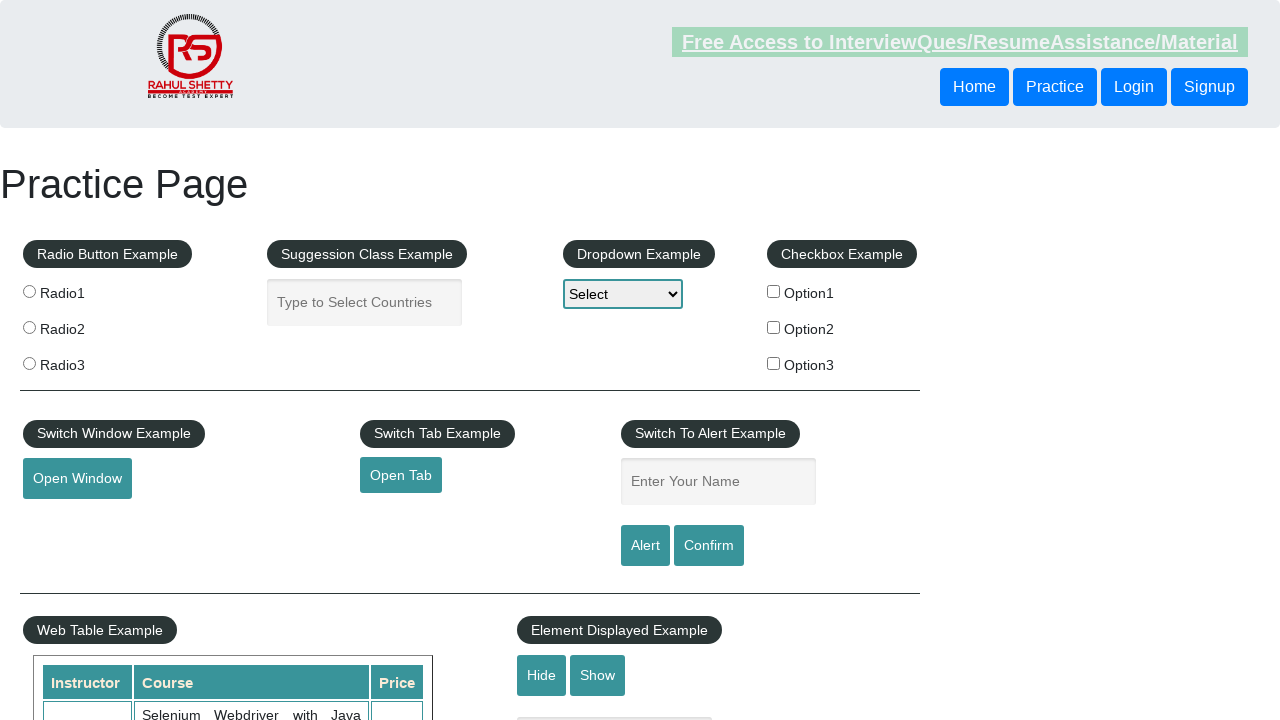

Waited for footer links selector to be present
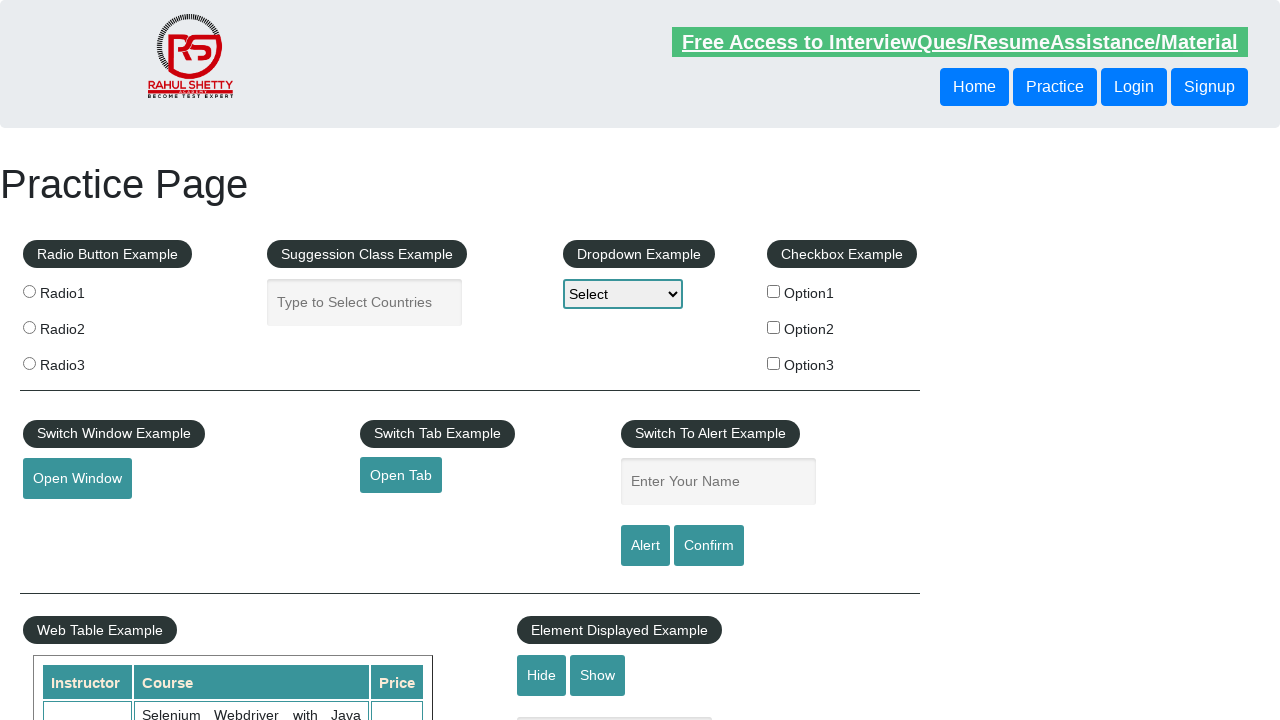

Located all footer navigation links
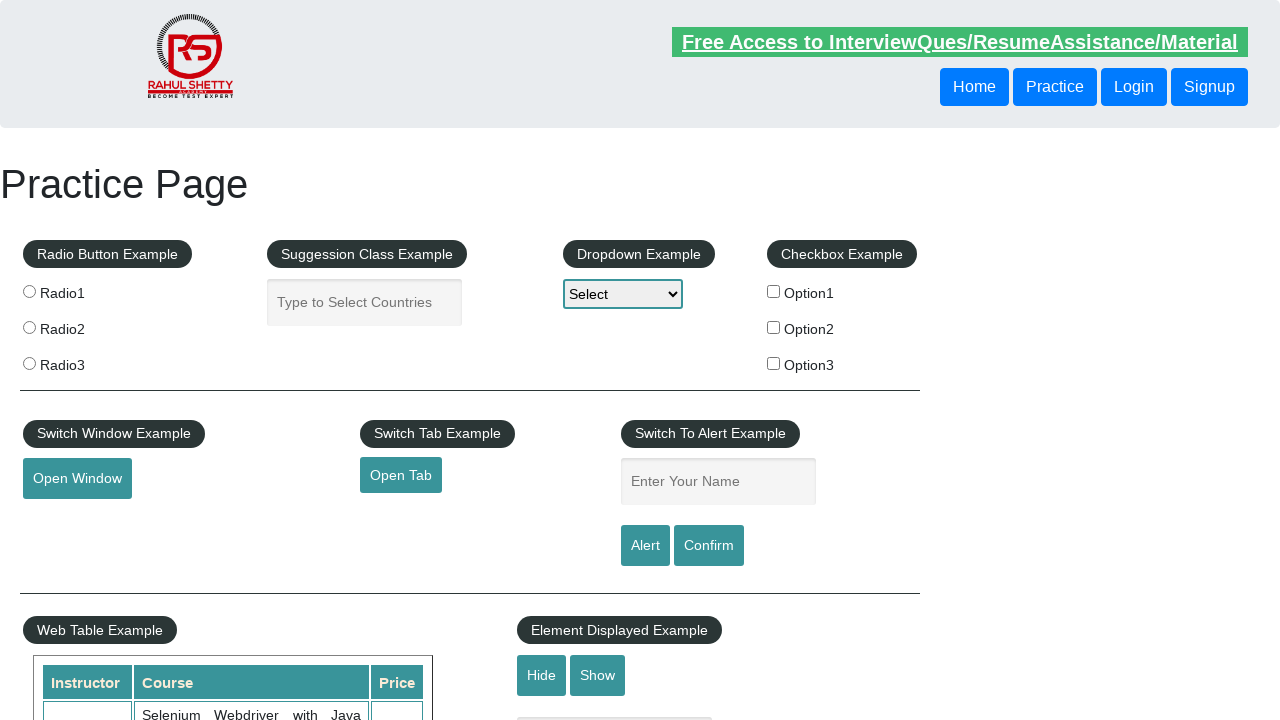

Verified that footer links are present (count > 0)
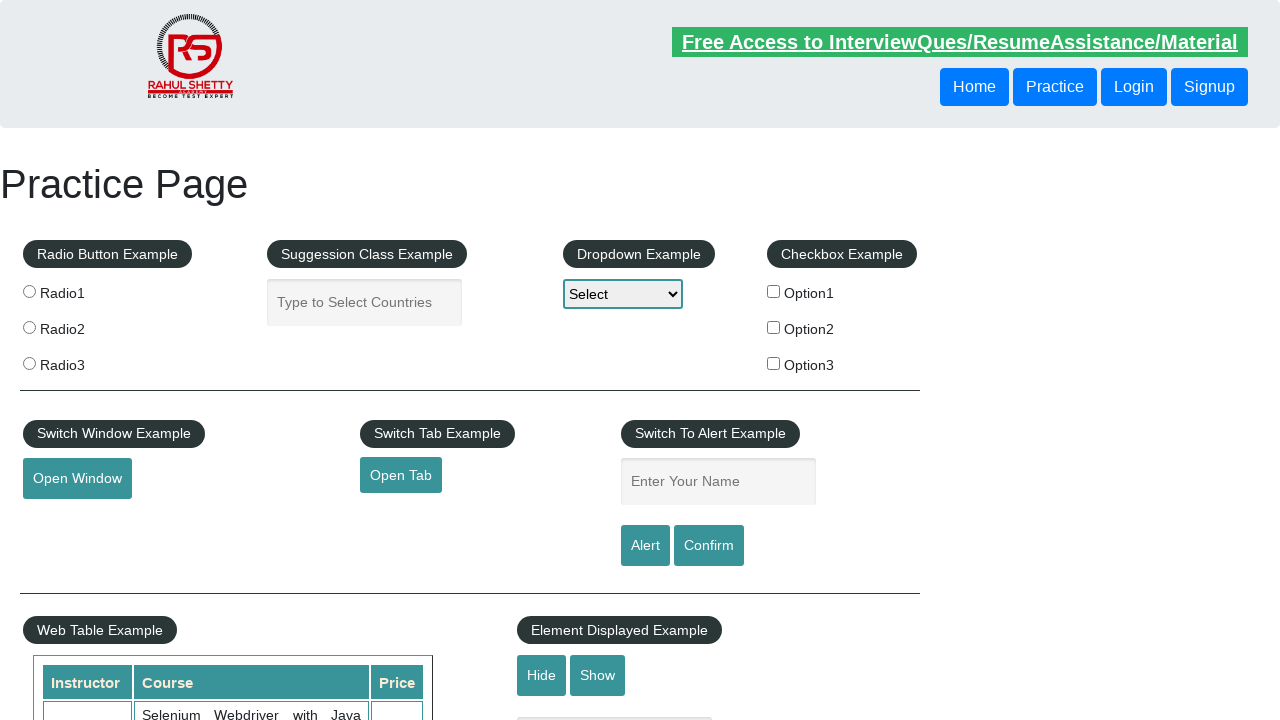

Retrieved the first footer link
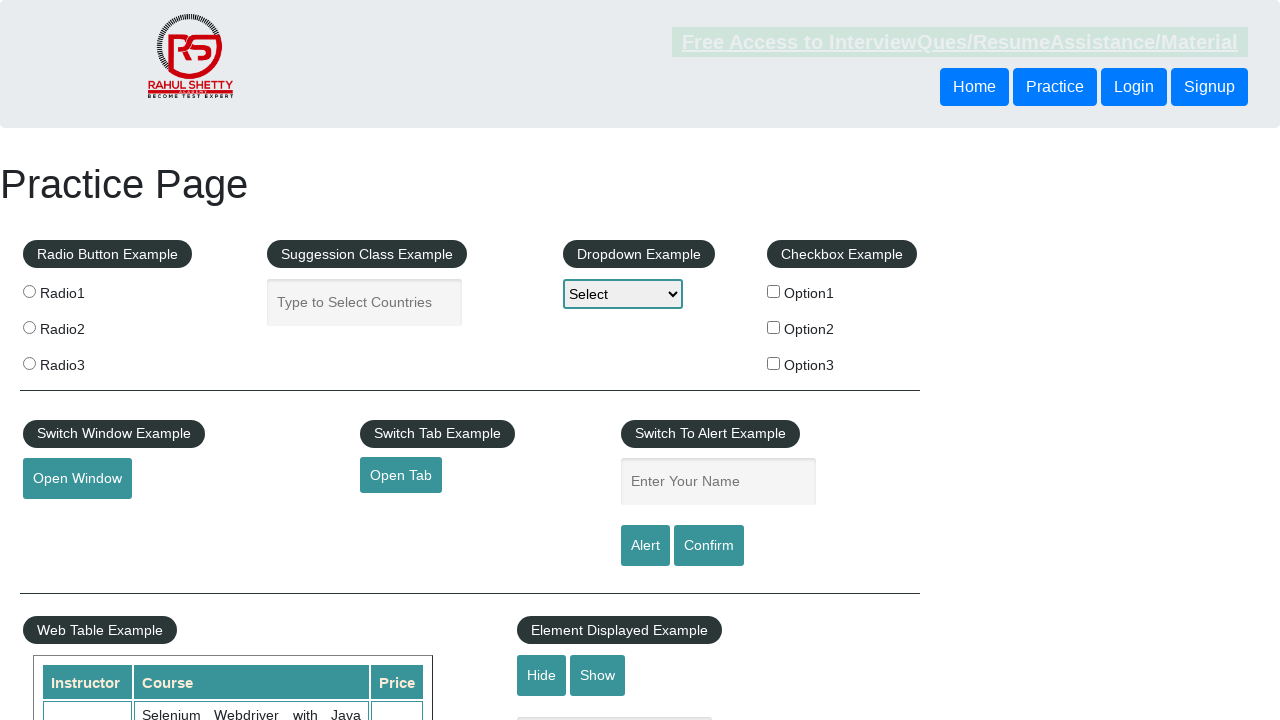

Clicked on the first footer link at (68, 520) on .gf-t li > a >> nth=0
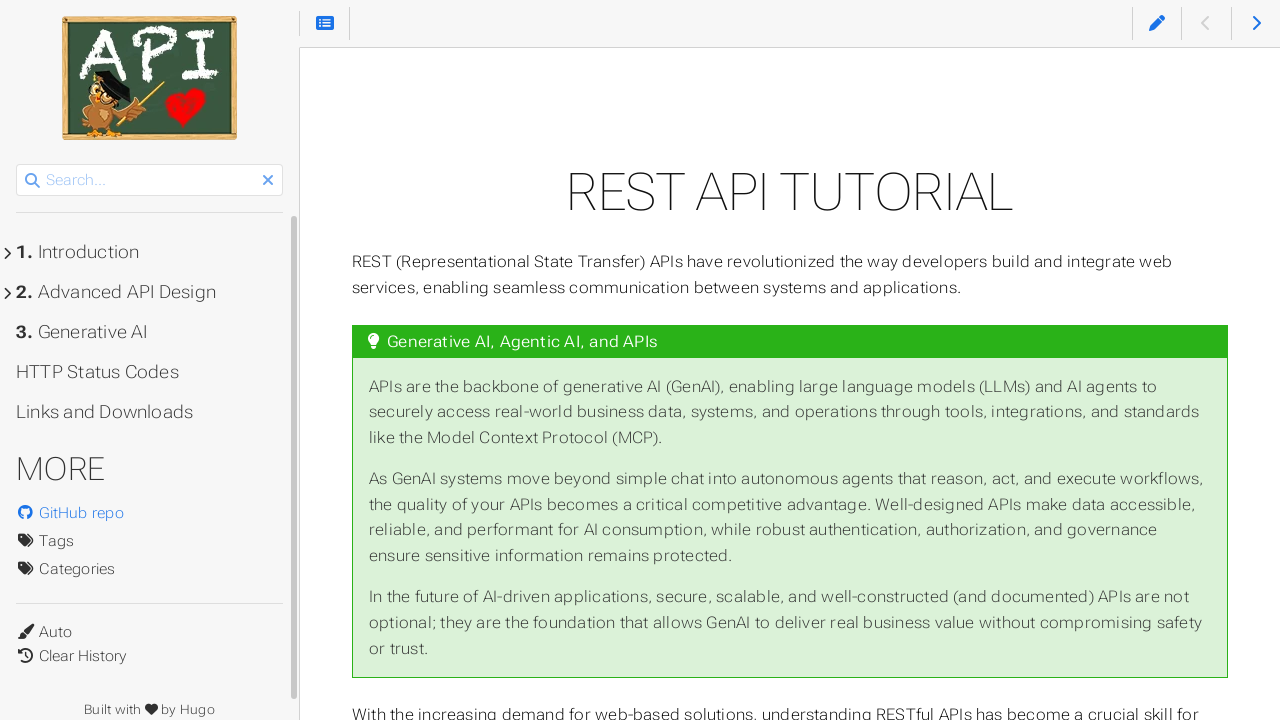

Waited for page navigation to complete (domcontentloaded state)
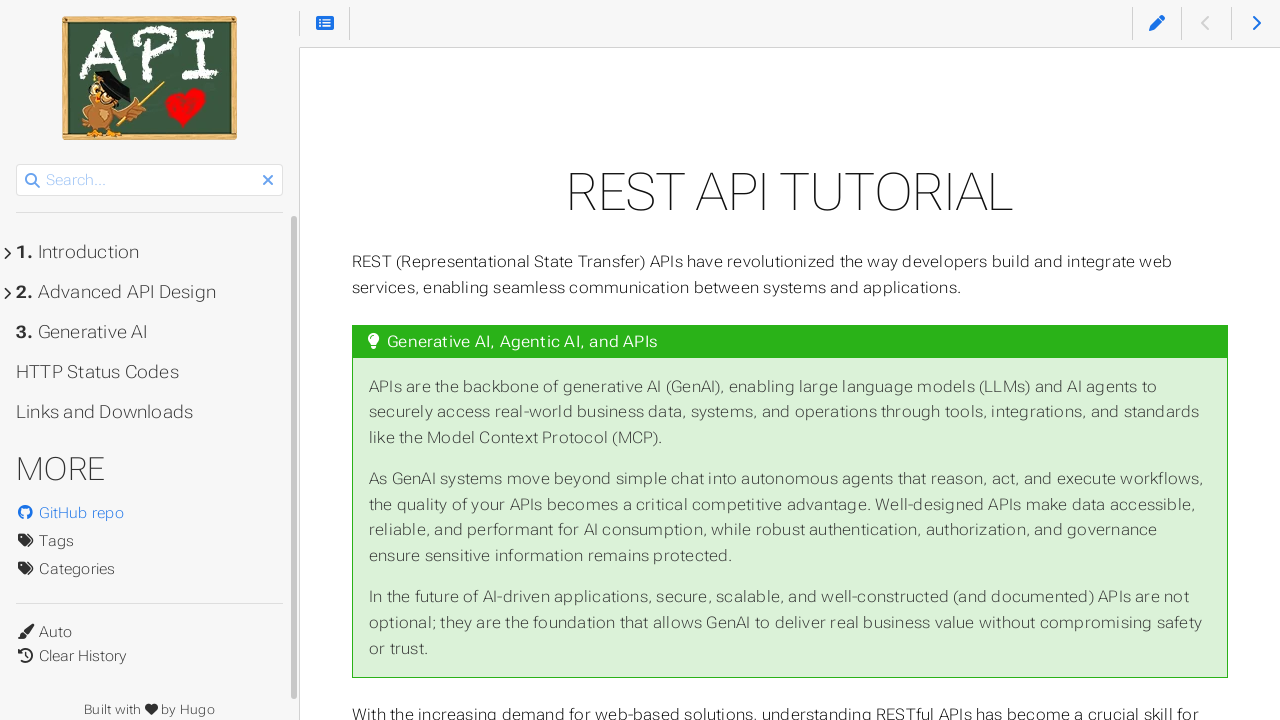

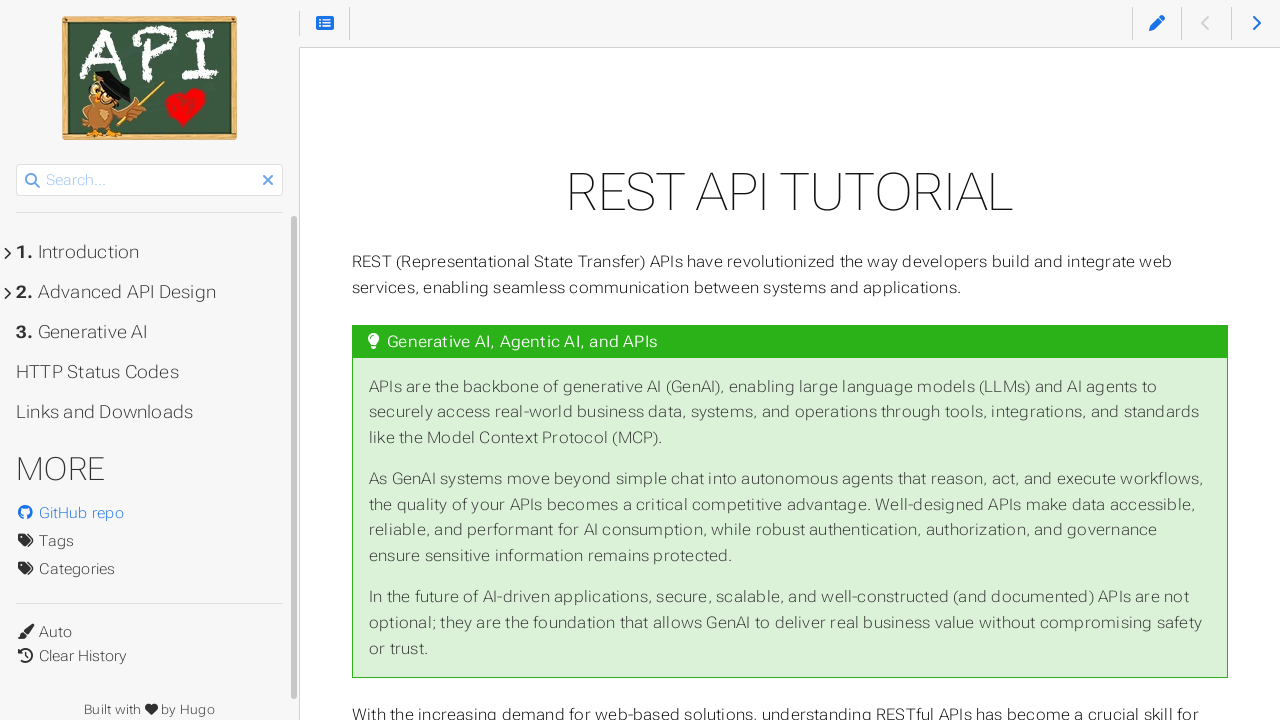